Tests filling form fields within multiple iframes by switching between iframe1 and iframe2

Starting URL: http://automation-practice.emilos.pl/iframes.php

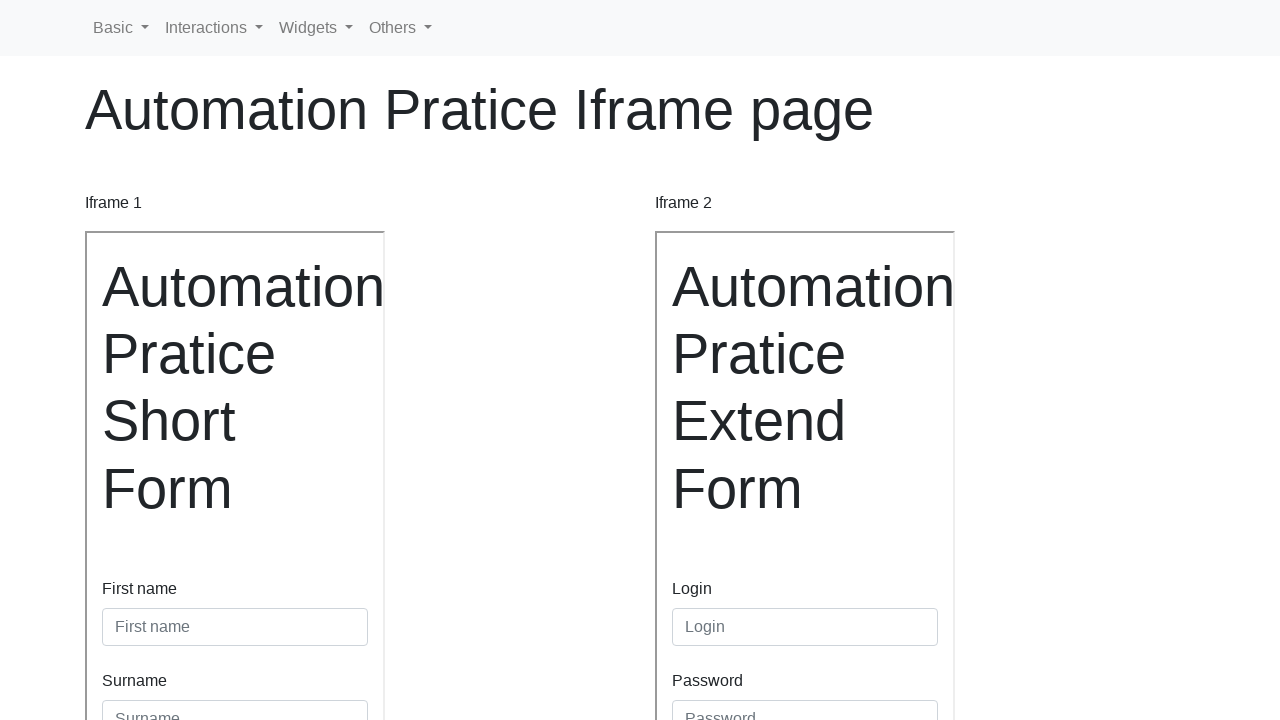

Switched to iframe1
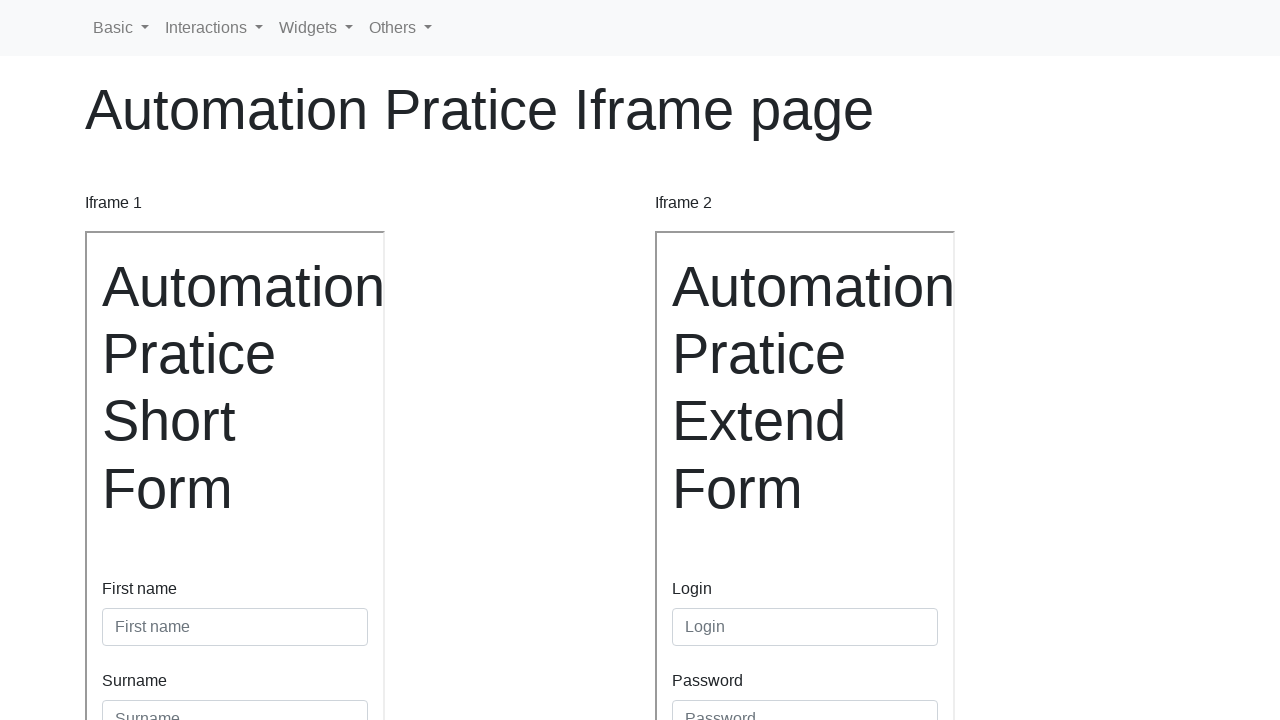

Cleared first name input field in iframe1 on #inputFirstName3
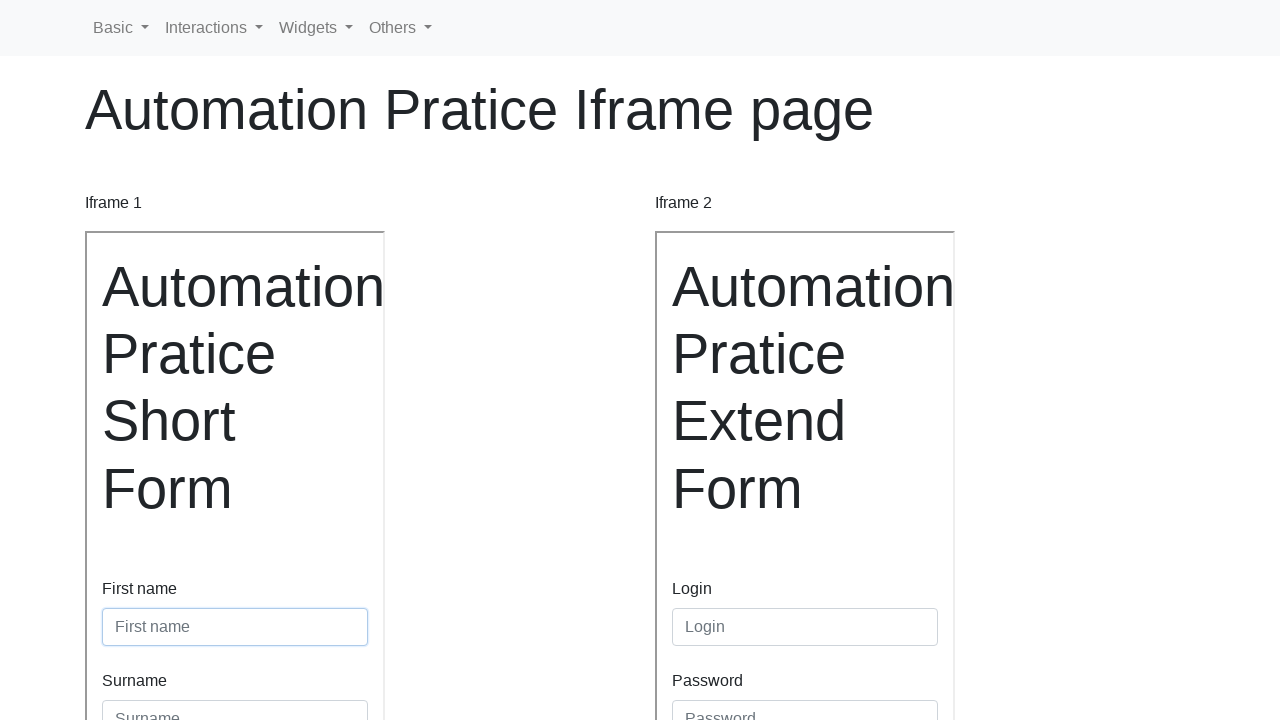

Filled first name field with 'Jan' in iframe1 on #inputFirstName3
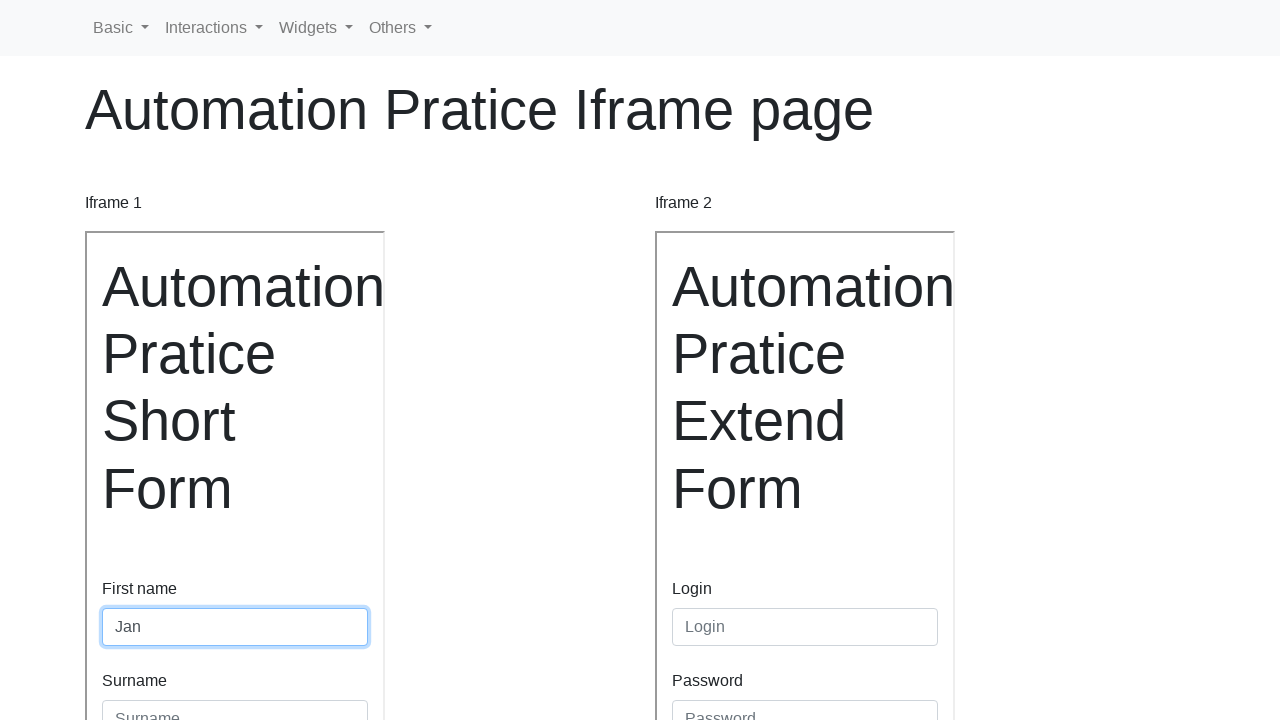

Switched to iframe2
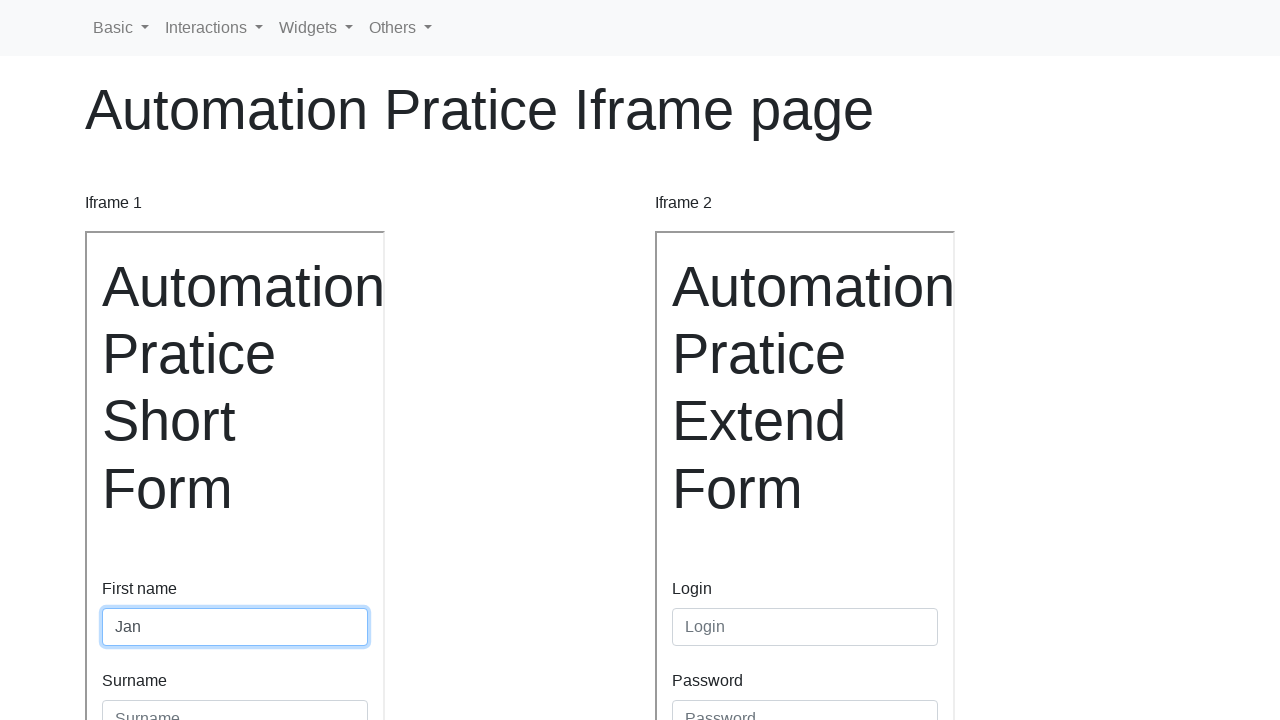

Filled login field with 'Jan' in iframe2 on #inputLogin
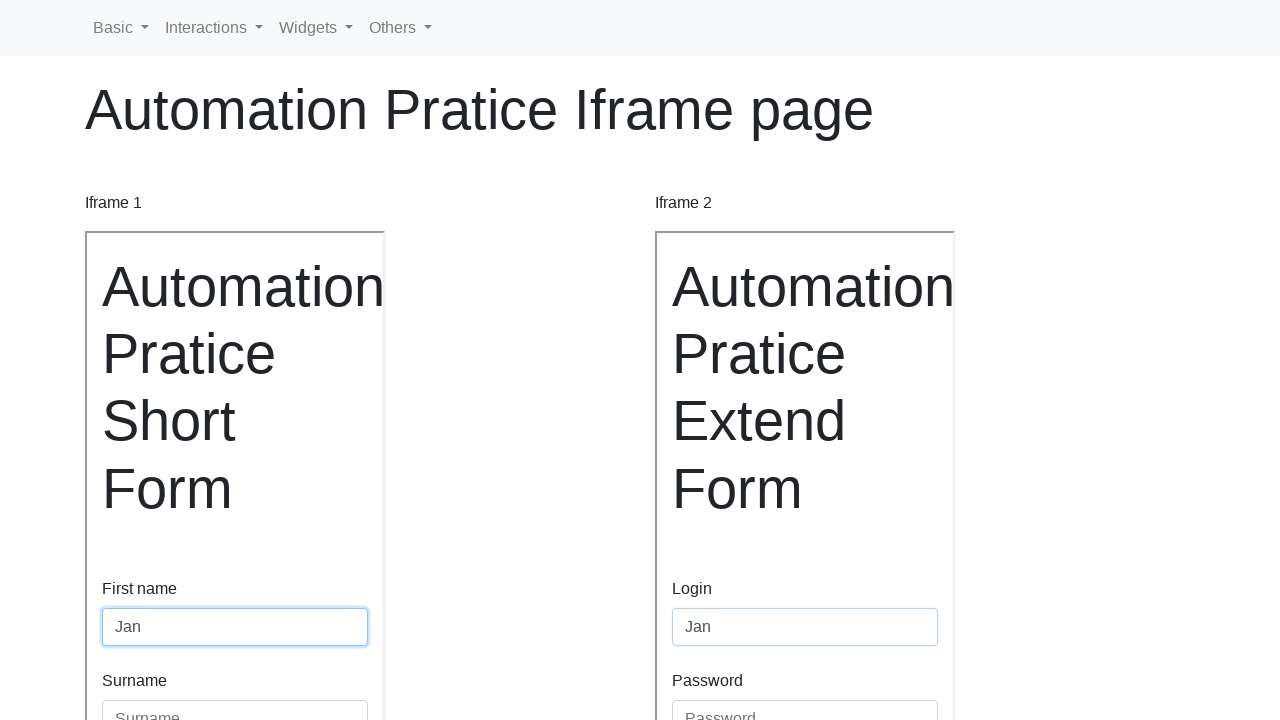

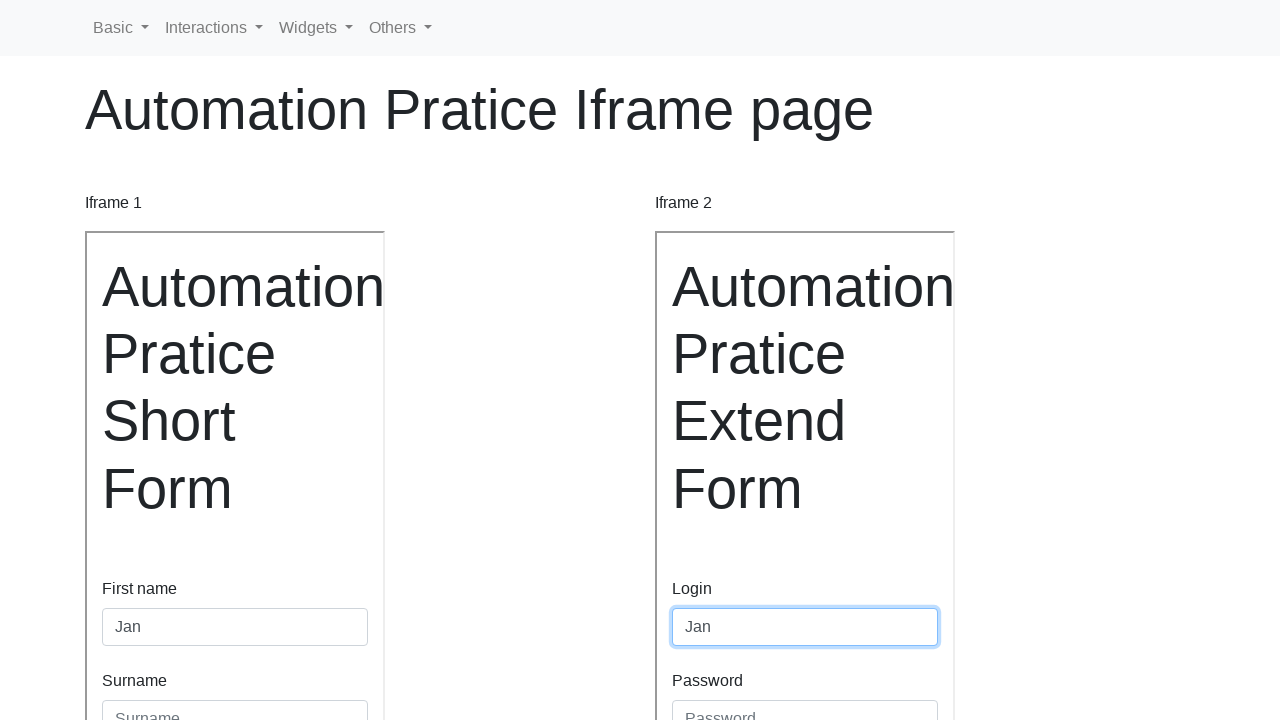